Fills out a demo registration form on demoqa.com by entering first name, email, and selecting gender via radio button

Starting URL: https://demoqa.com/automation-practice-form

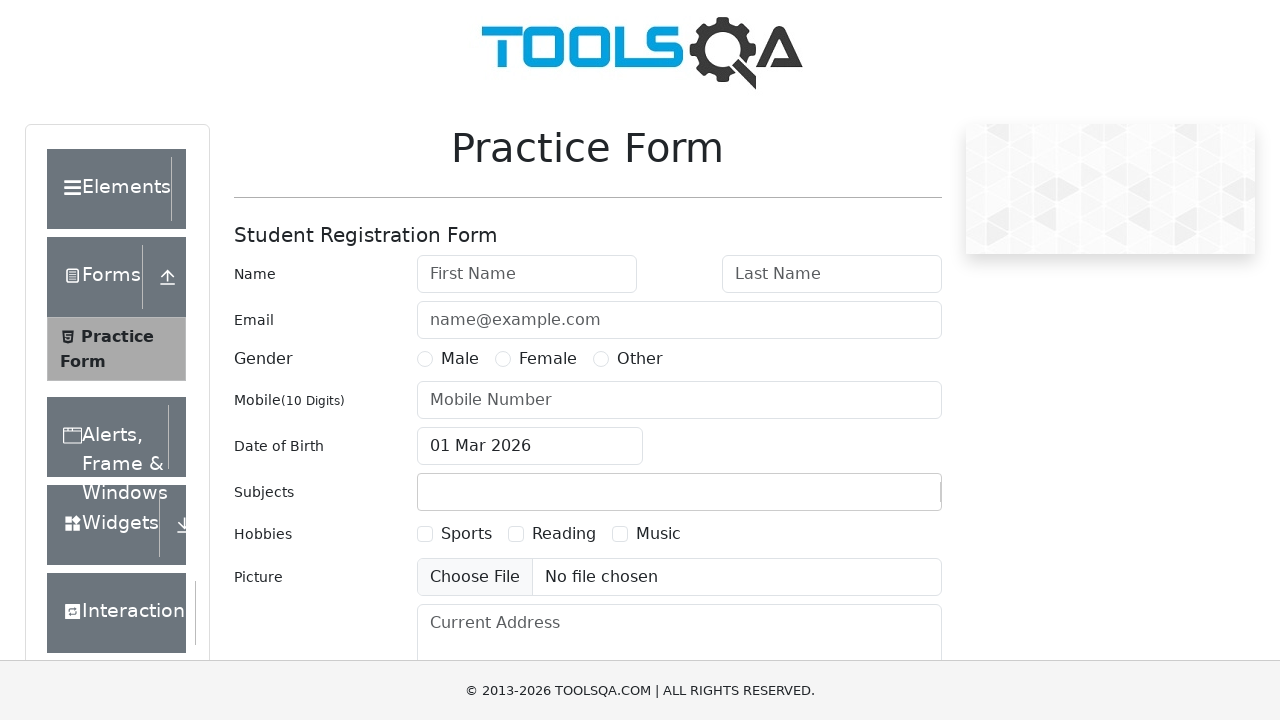

Filled first name field with 'Vrutti' on #firstName
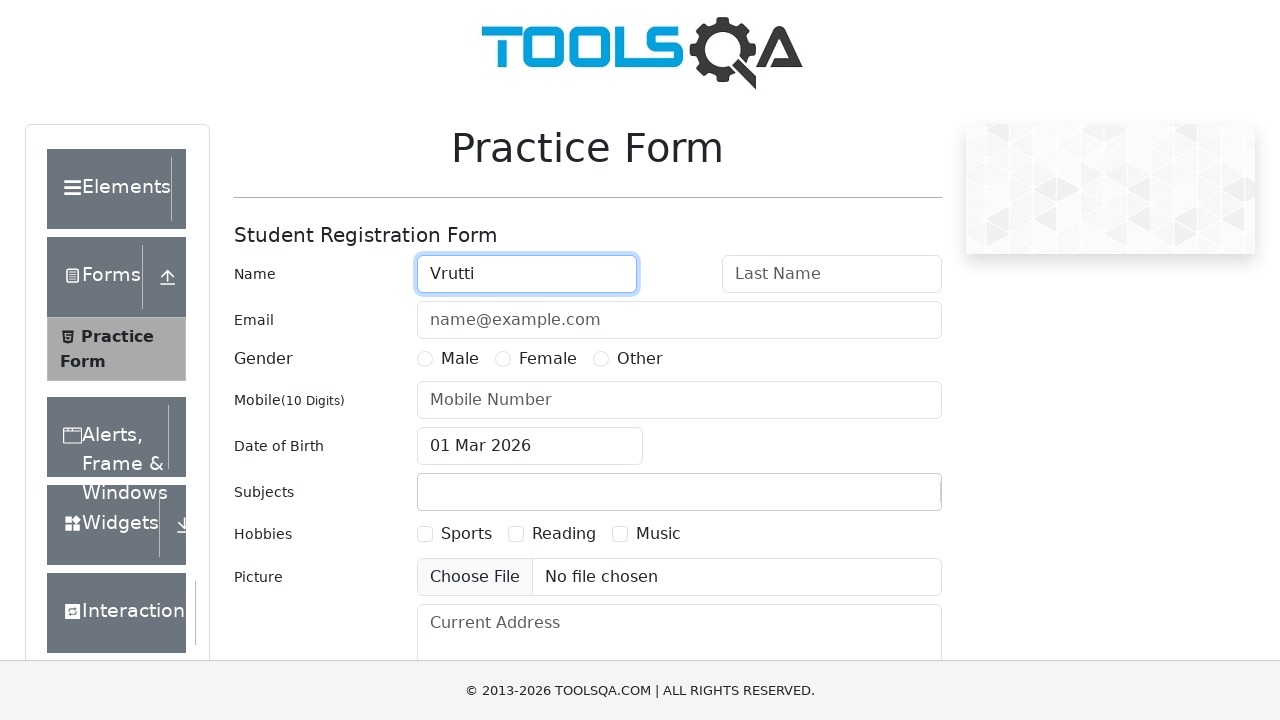

Filled email field with 'vruttishah@example.com' on #userEmail
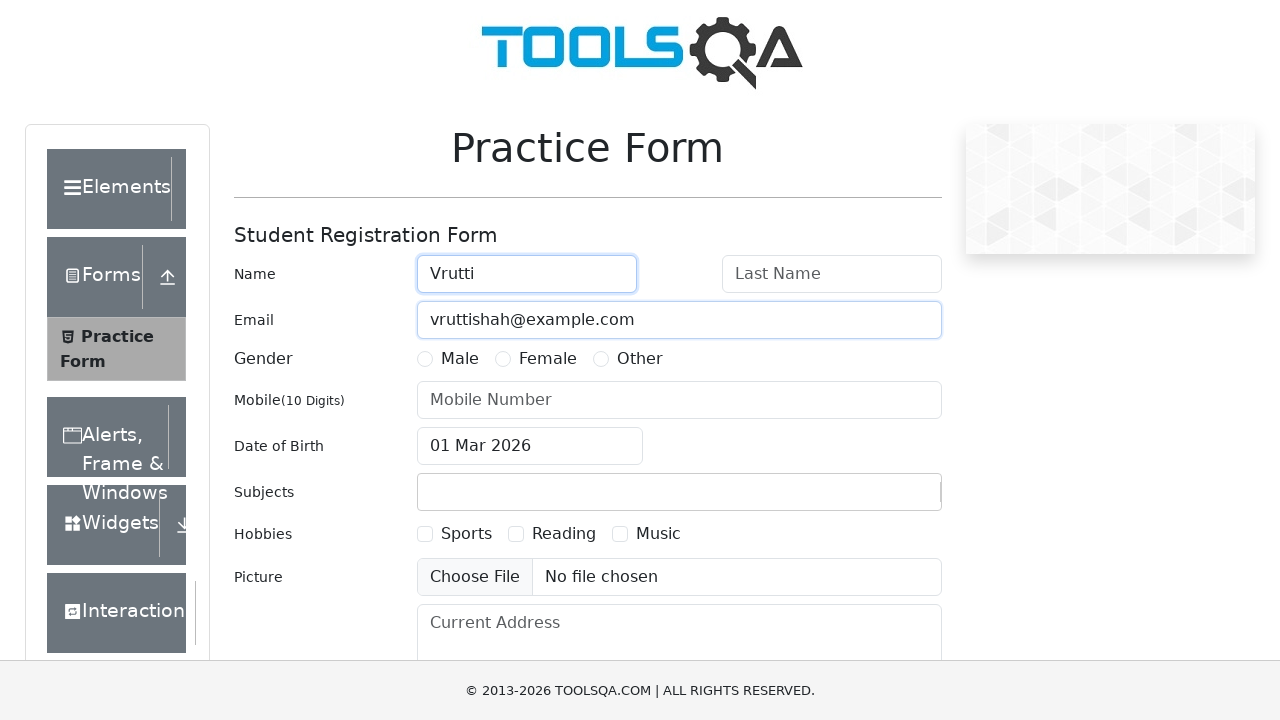

Located Female gender radio button
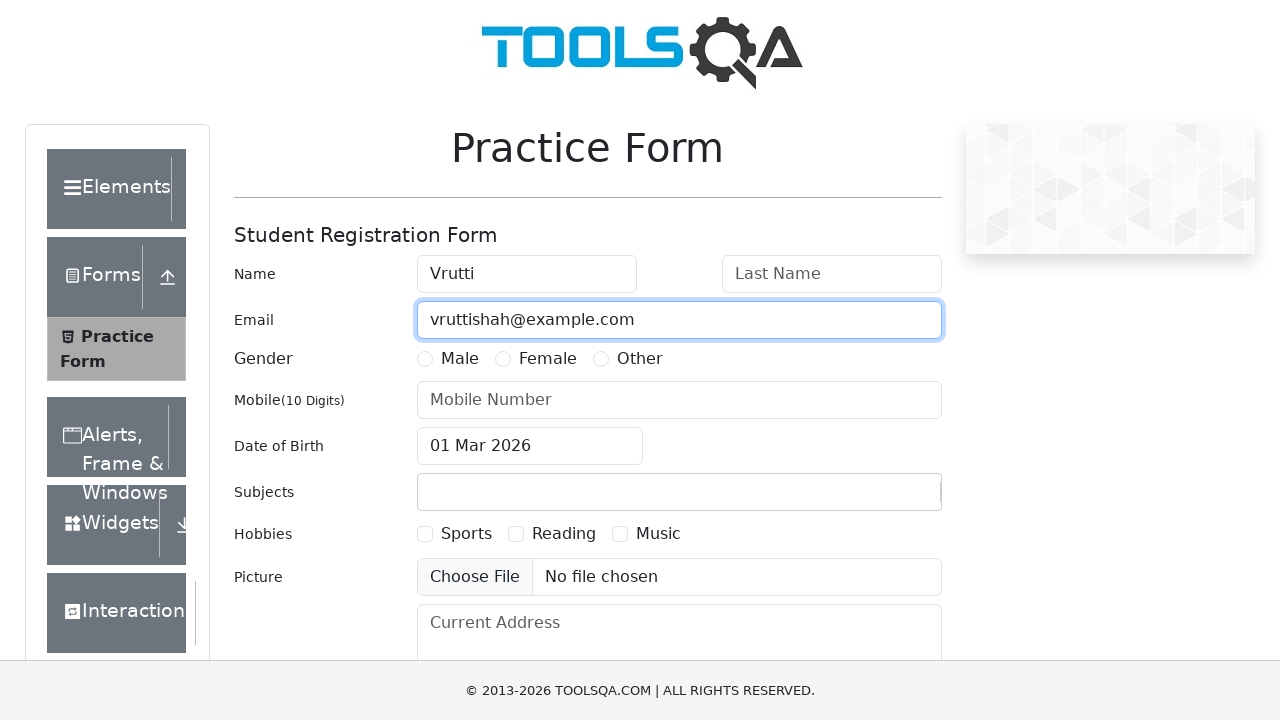

Selected Female gender radio button
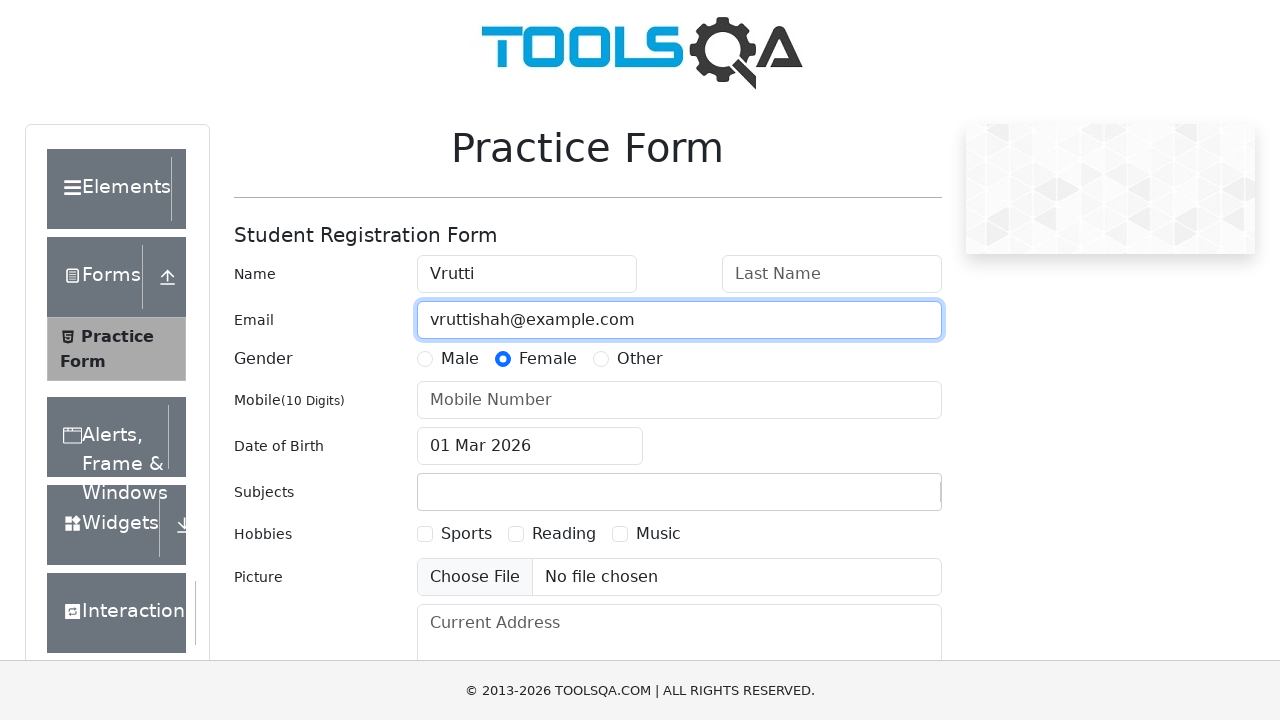

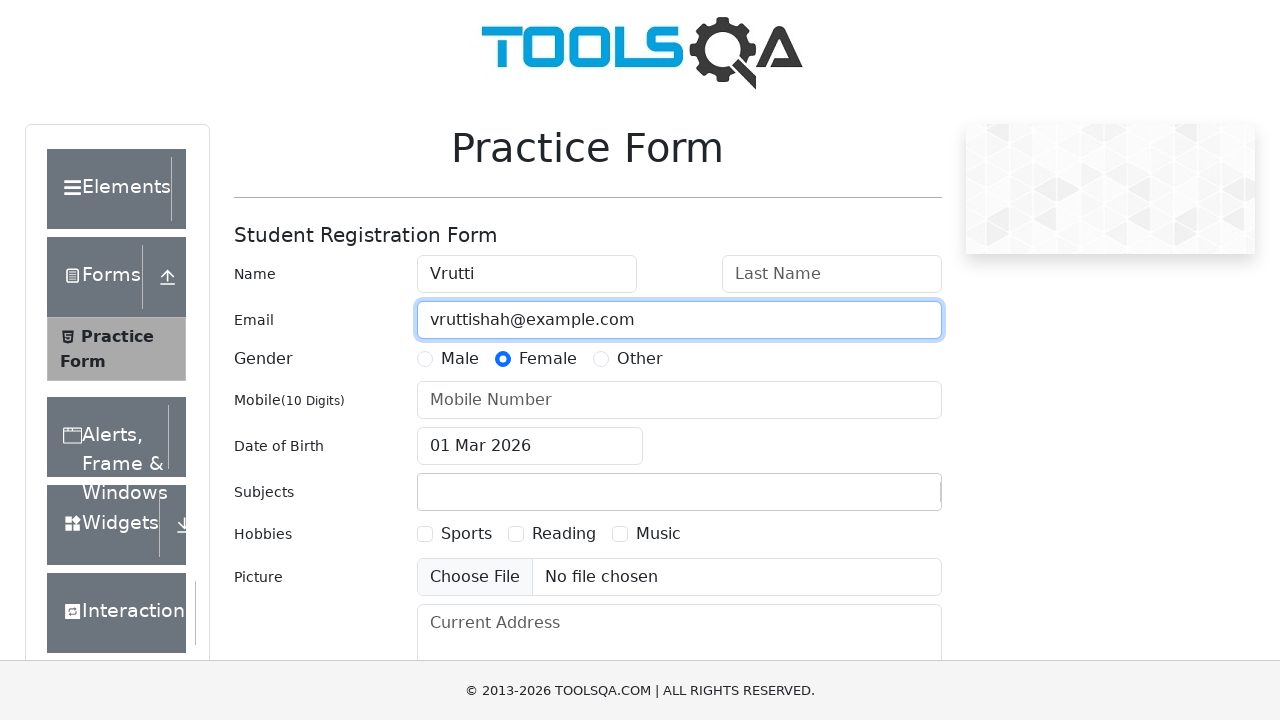